Tests dropdown selection by value attribute, selecting the option with value "2"

Starting URL: https://the-internet.herokuapp.com/dropdown

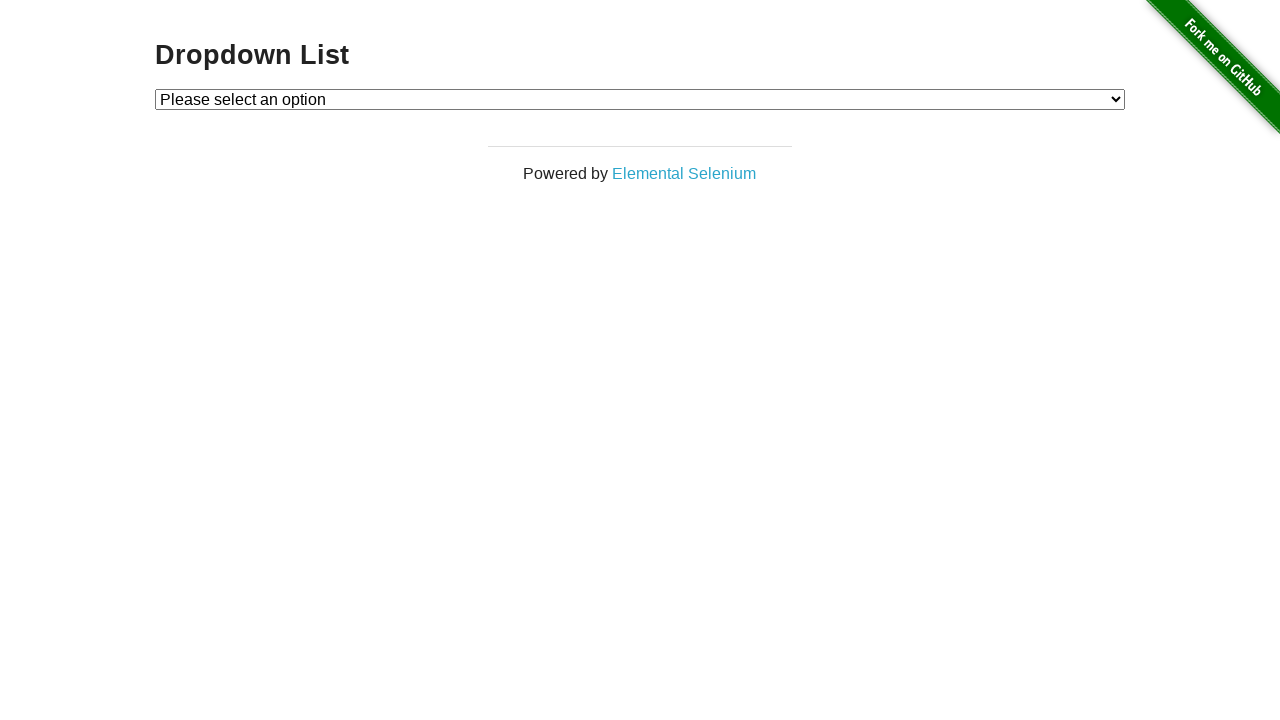

Selected dropdown option with value '2' on #dropdown
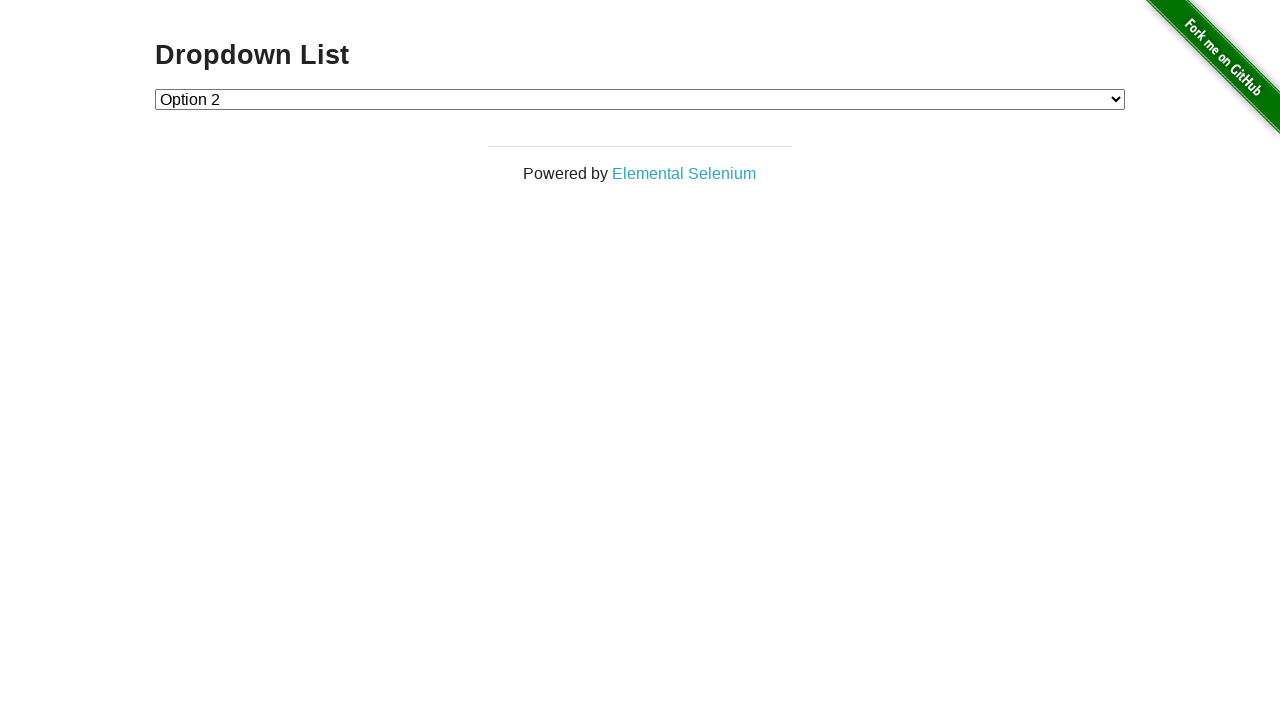

Verified that dropdown value is '2'
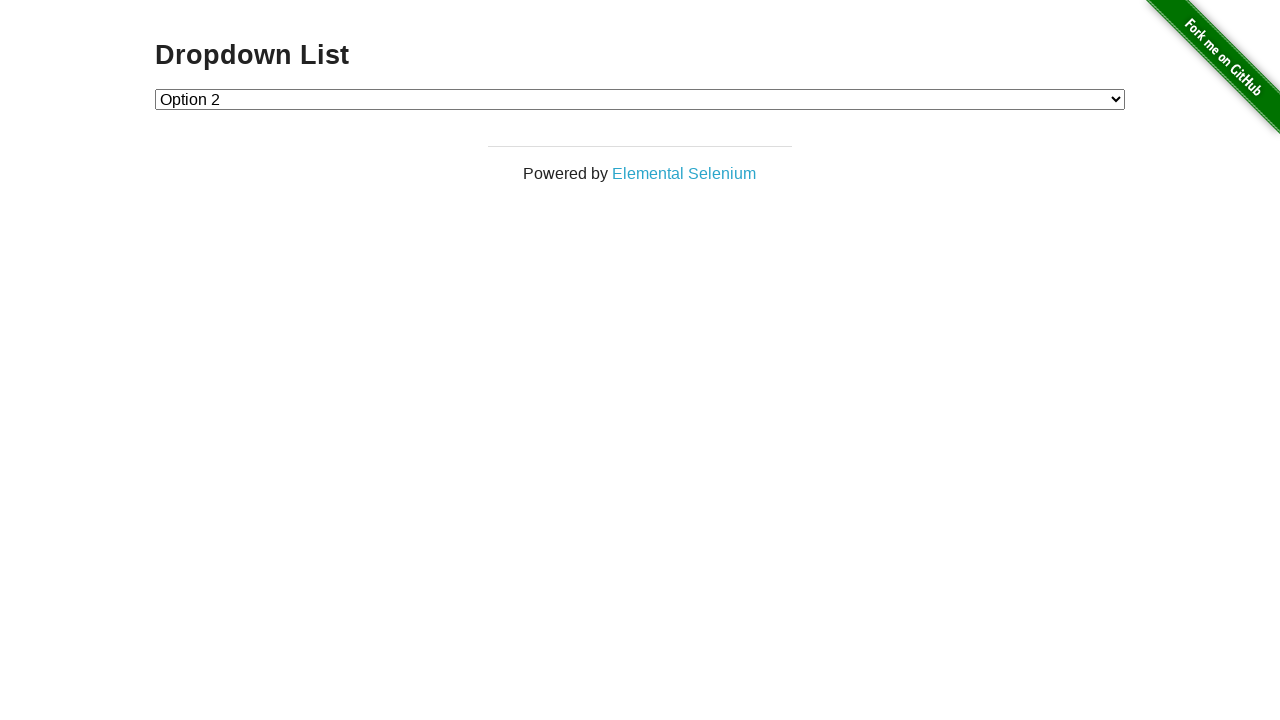

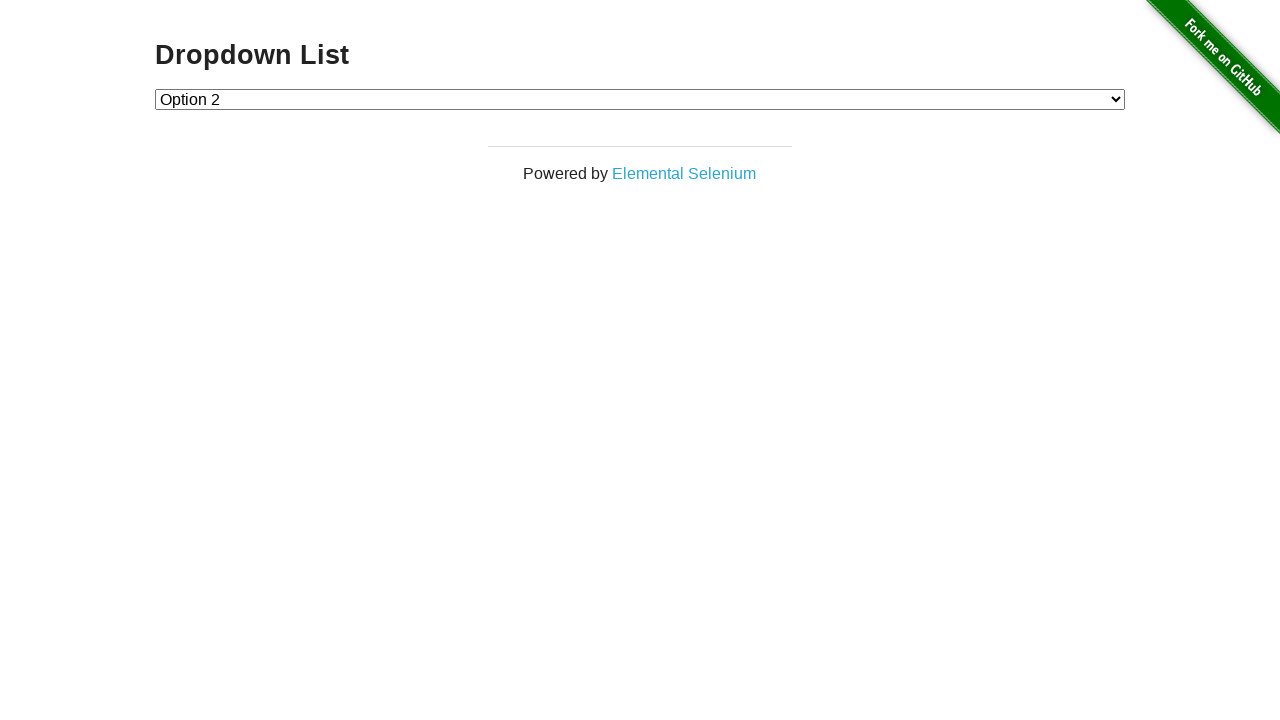